Tests scrolling to form elements and filling in name and date fields on a scroll practice page

Starting URL: https://formy-project.herokuapp.com/scroll

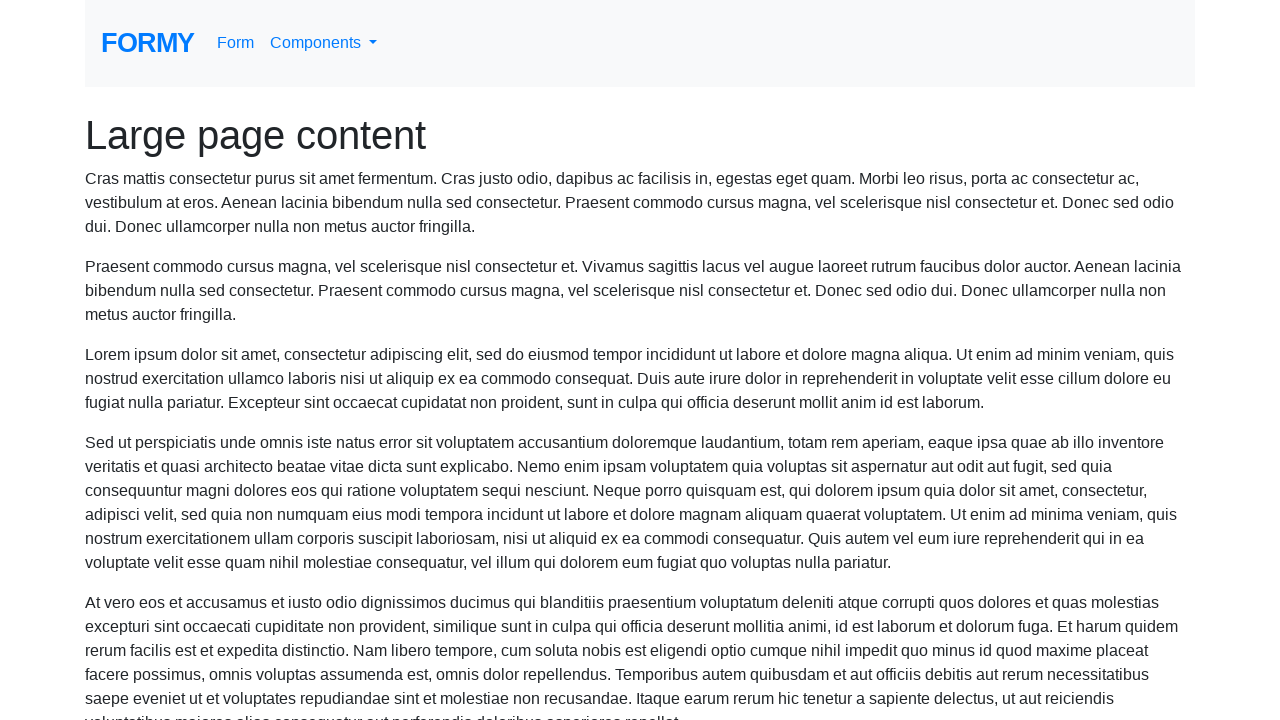

Navigated to scroll practice page
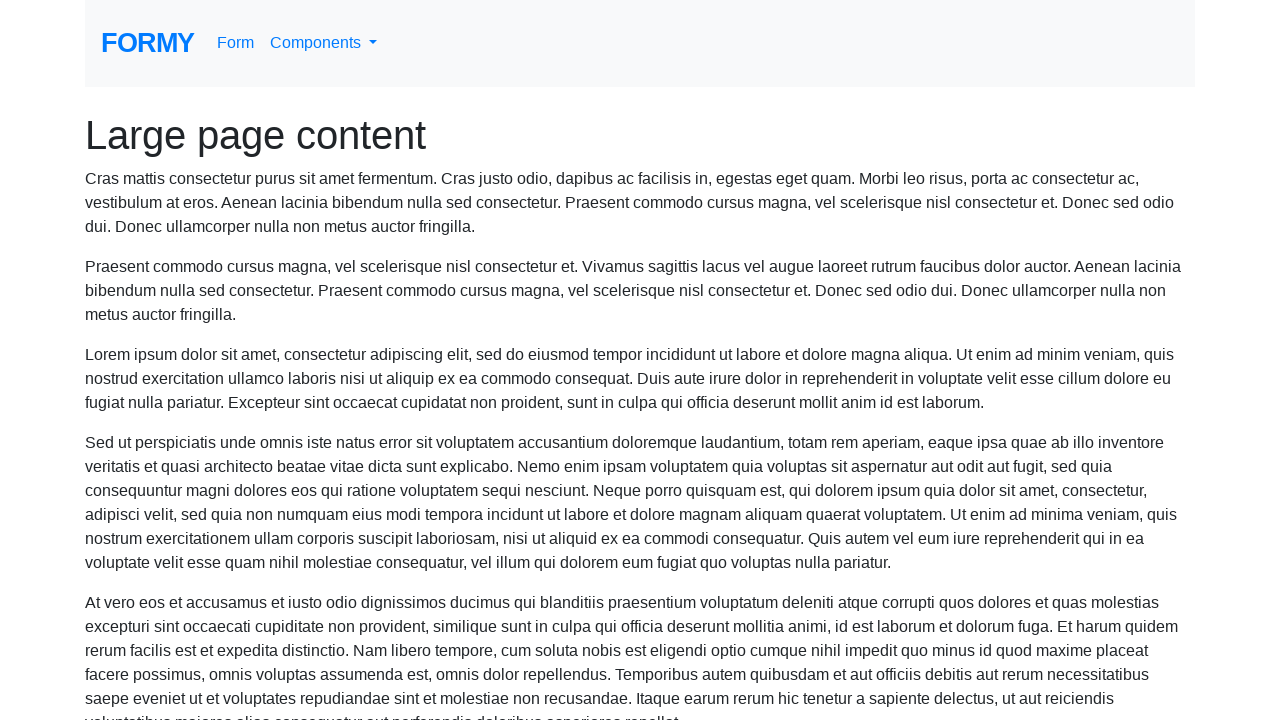

Located name field element
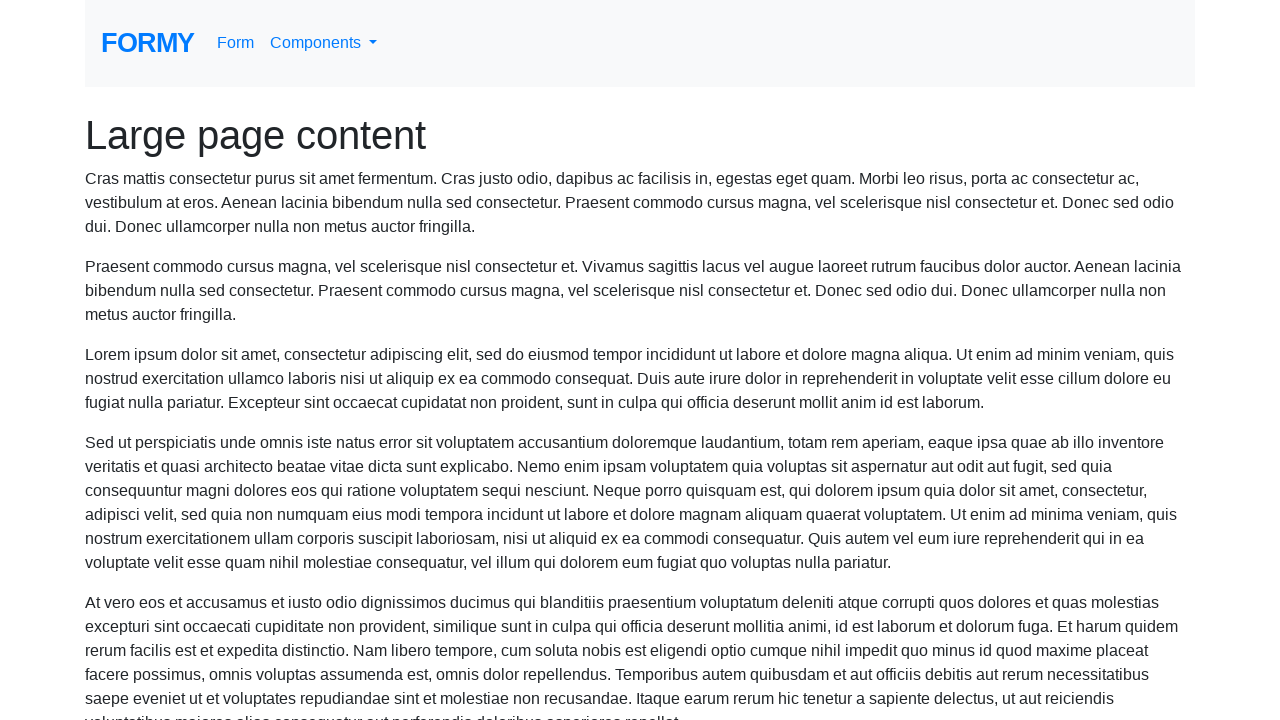

Scrolled to name field
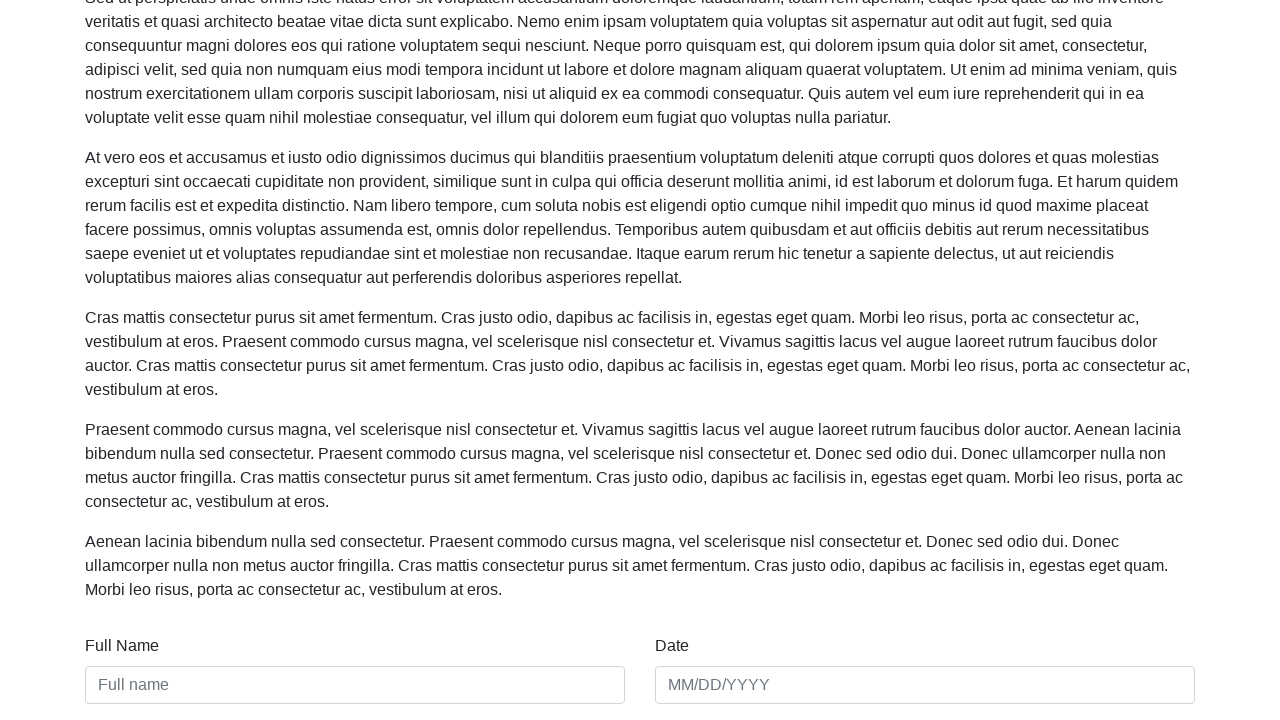

Filled name field with 'Test' on #name
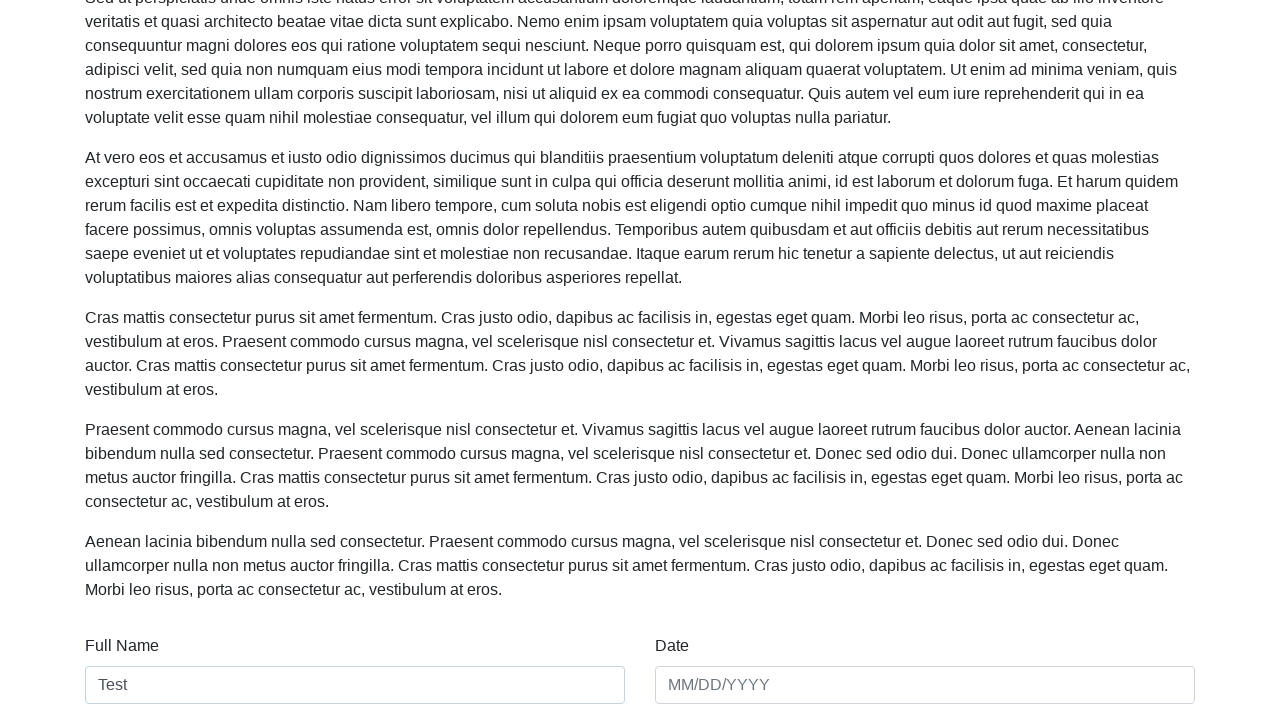

Located date field element
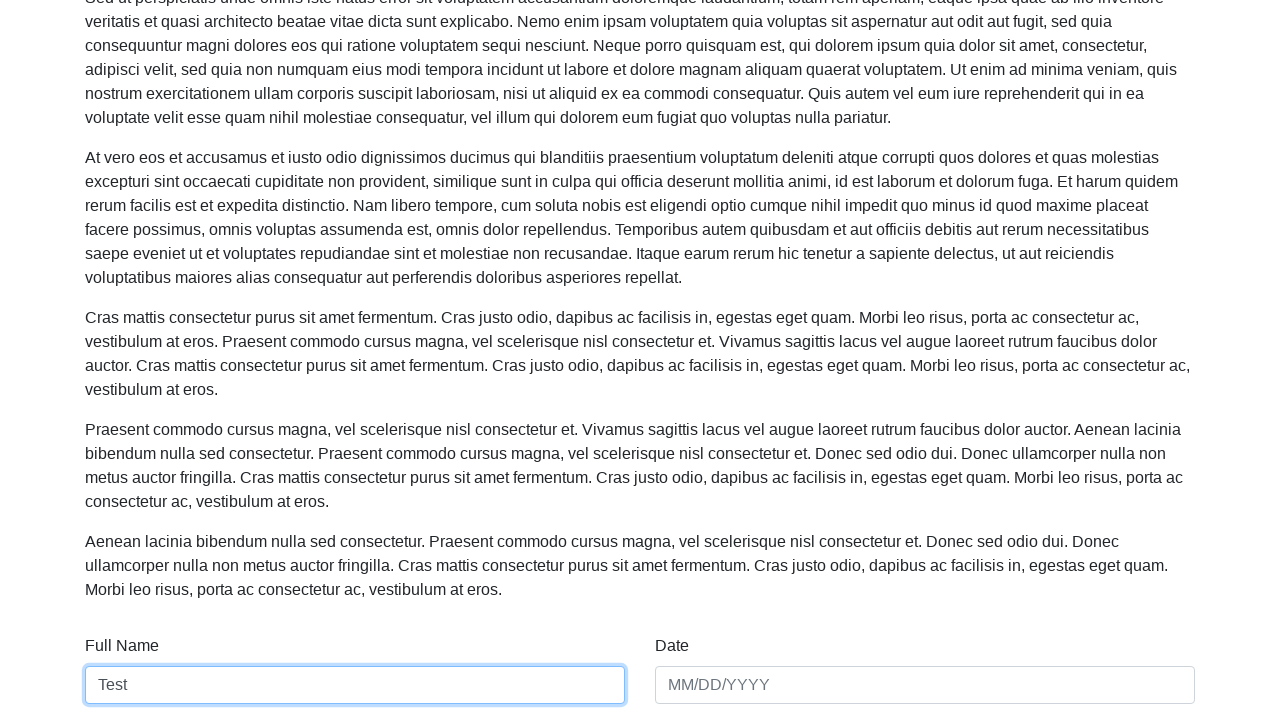

Filled date field with '01/01/2001' on #date
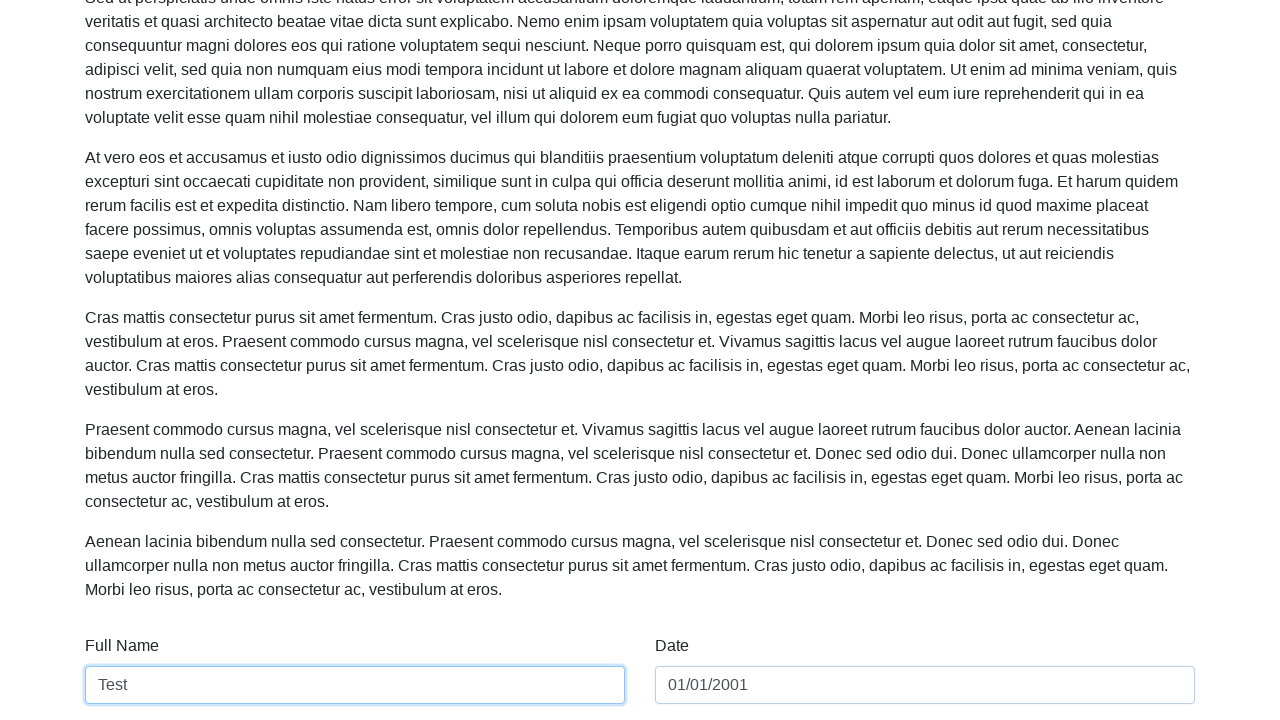

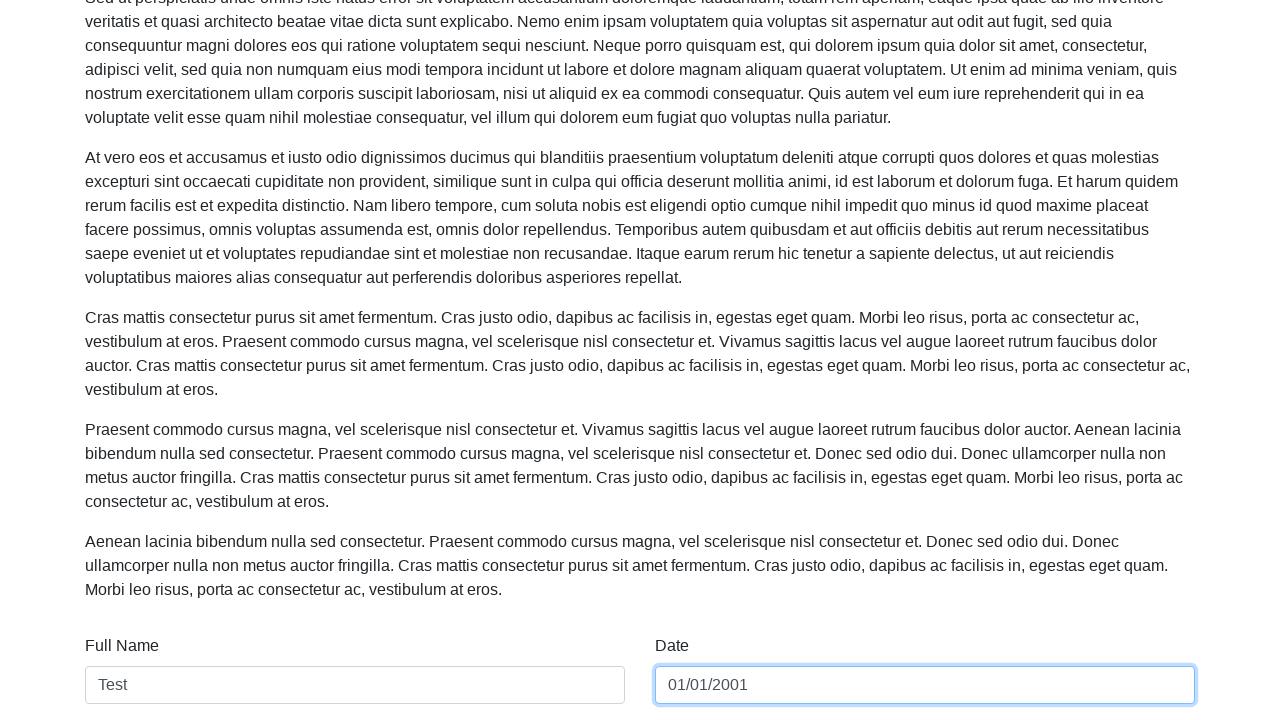